Tests the automation practice form by filling in first name and last name fields with test data

Starting URL: https://demoqa.com/automation-practice-form

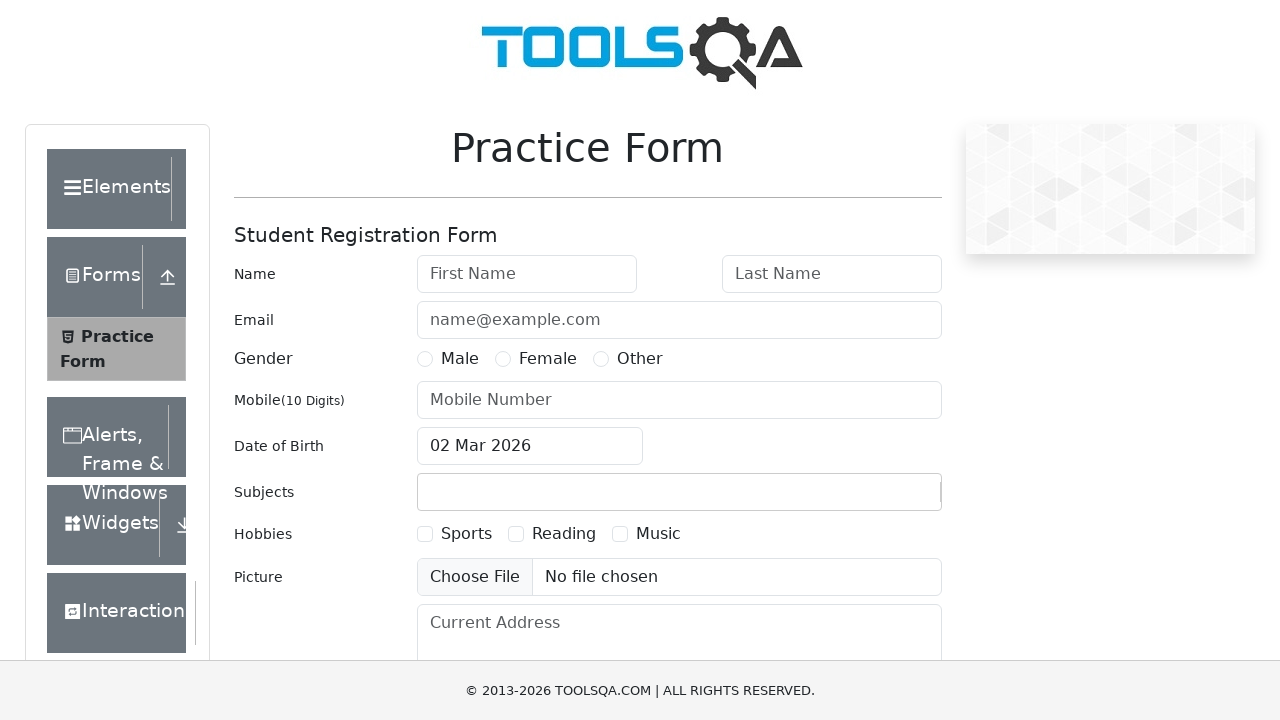

Filled first name field with 'Marcus' on internal:attr=[placeholder="First Name"i]
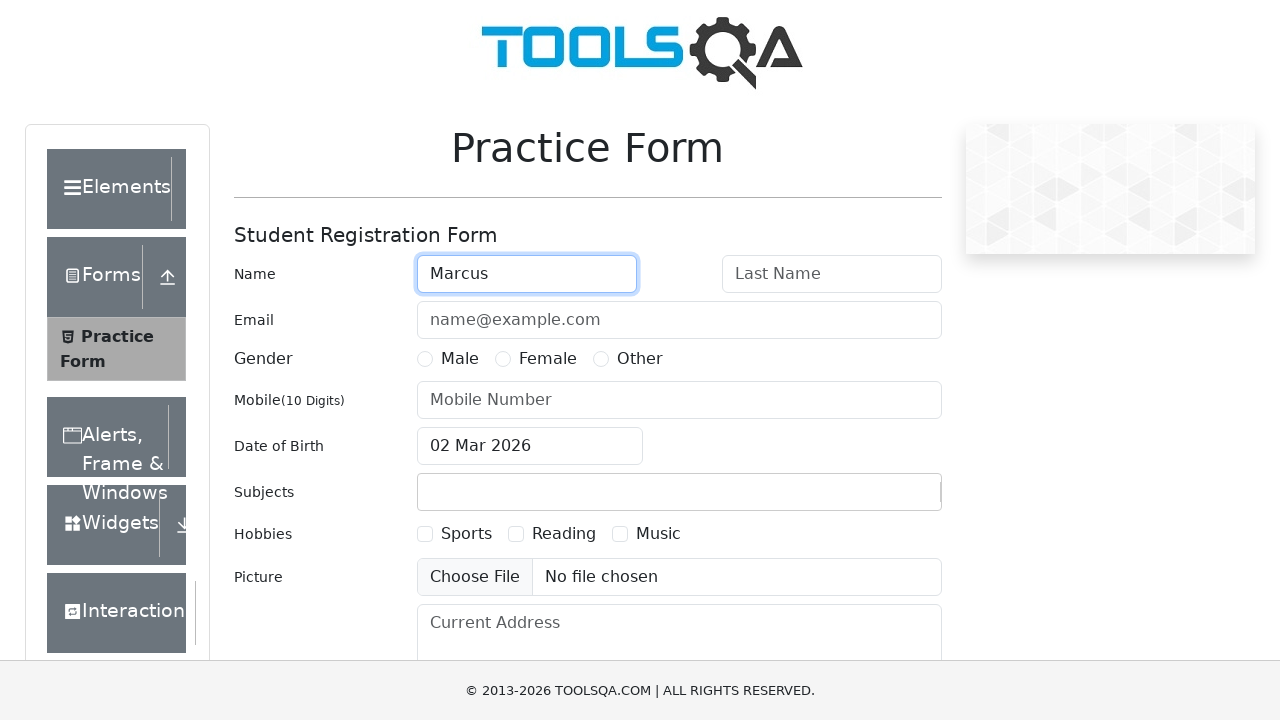

Filled last name field with 'Rodriguez' on internal:attr=[placeholder="Last Name"i]
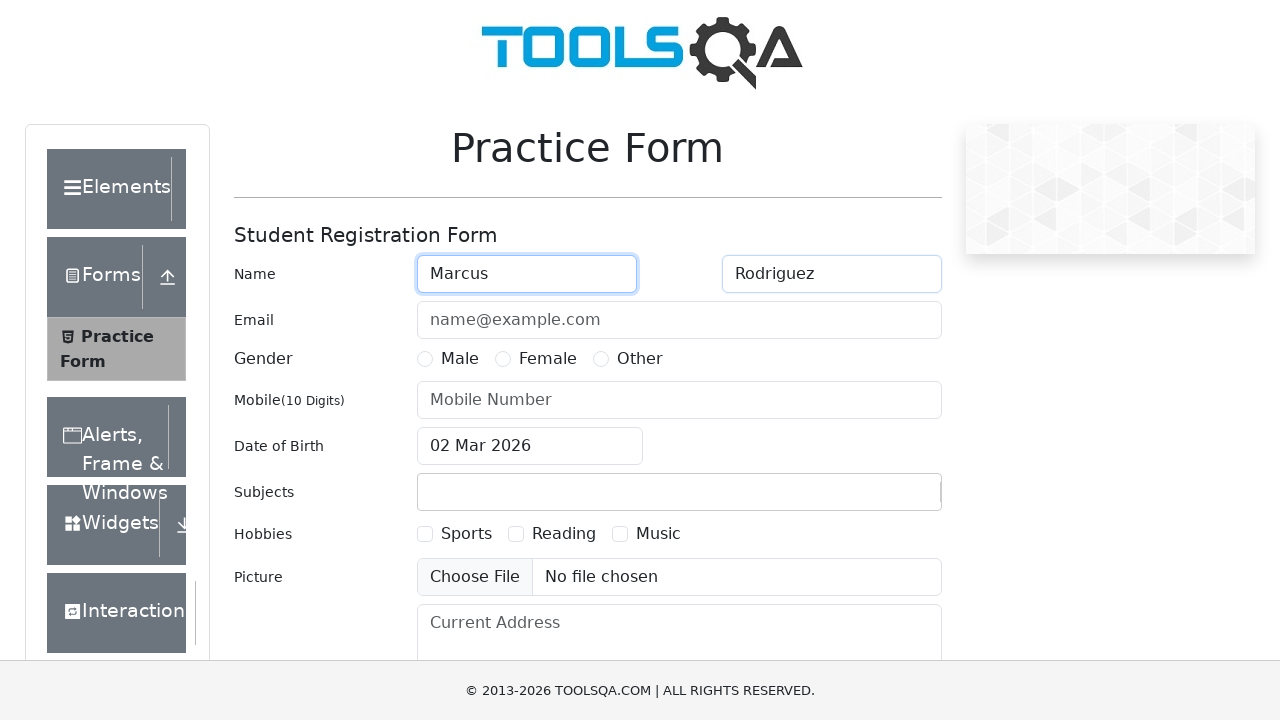

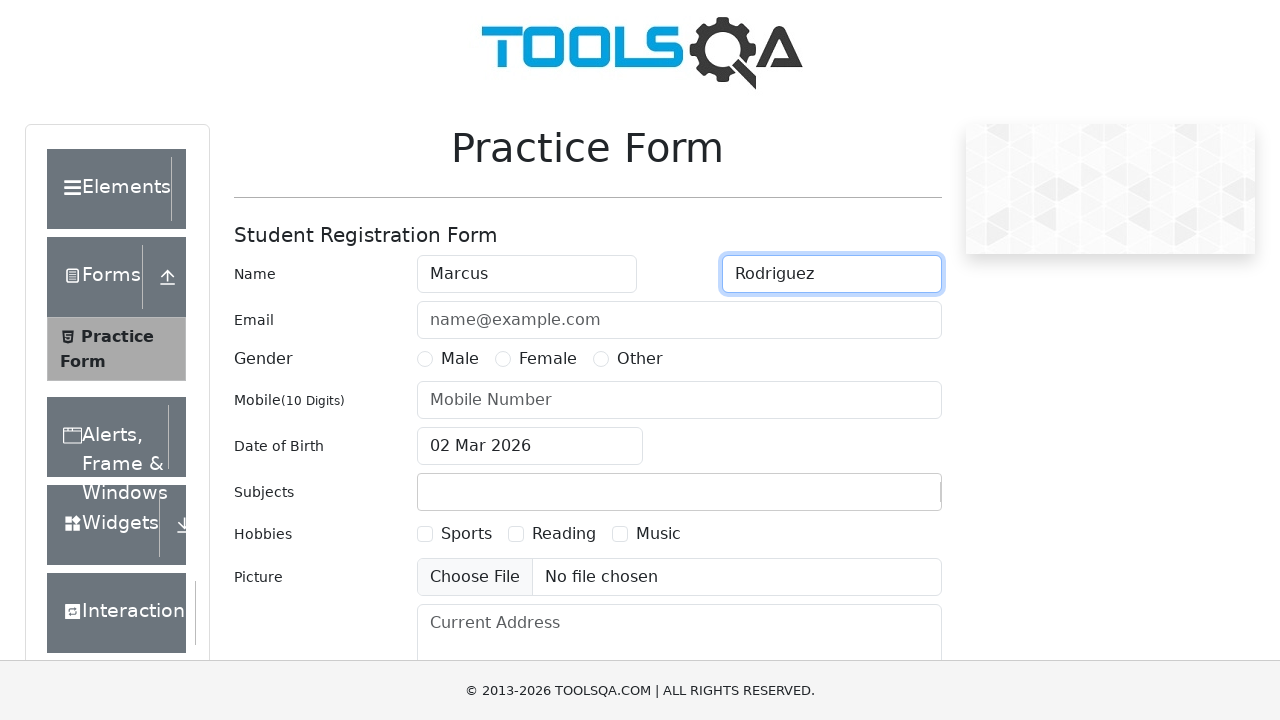